Tests Add/Remove Elements page by clicking Add Element button and verifying a new element appears

Starting URL: http://the-internet.herokuapp.com/

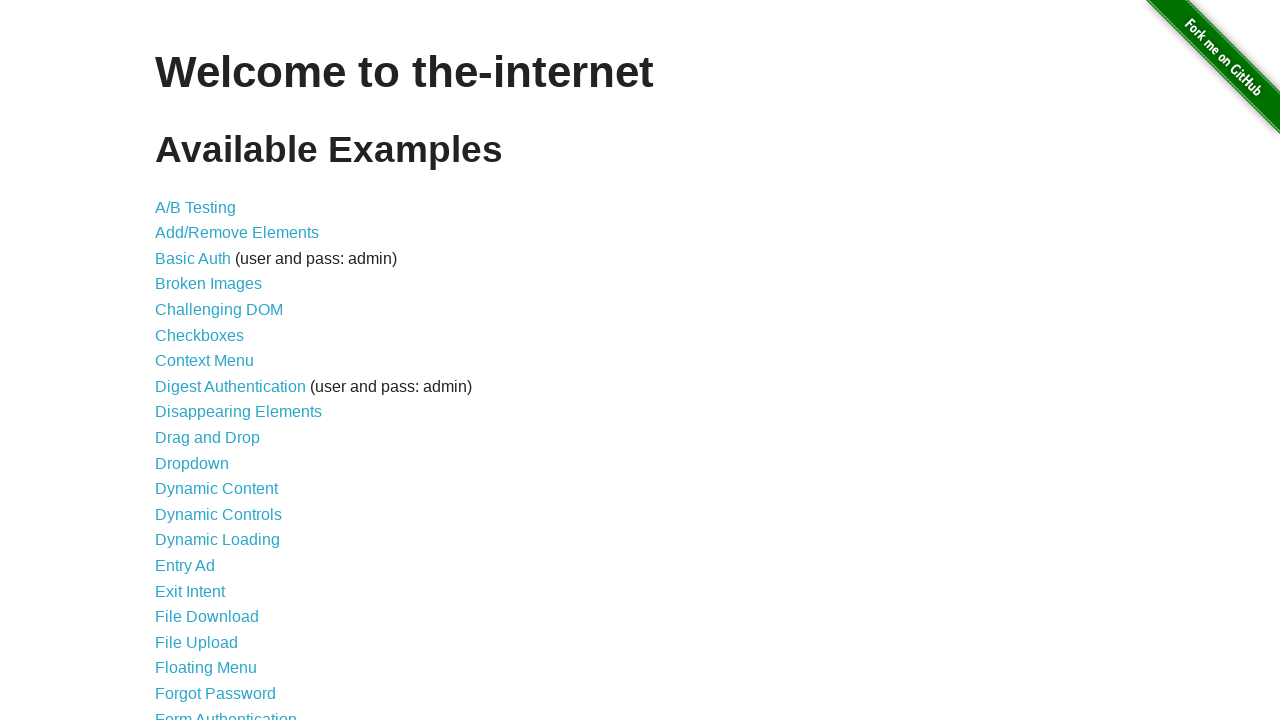

Clicked on Add/Remove Elements link at (237, 233) on a[href='/add_remove_elements/']
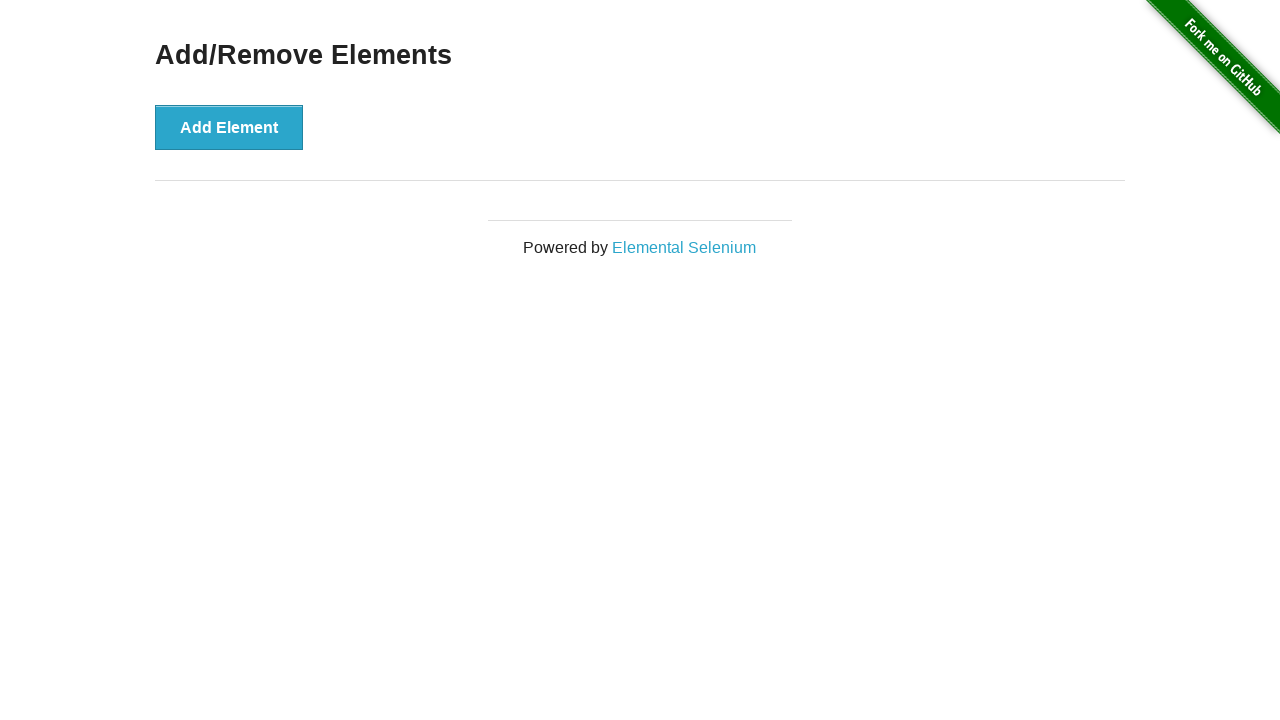

Clicked Add Element button at (229, 127) on button[onclick='addElement()']
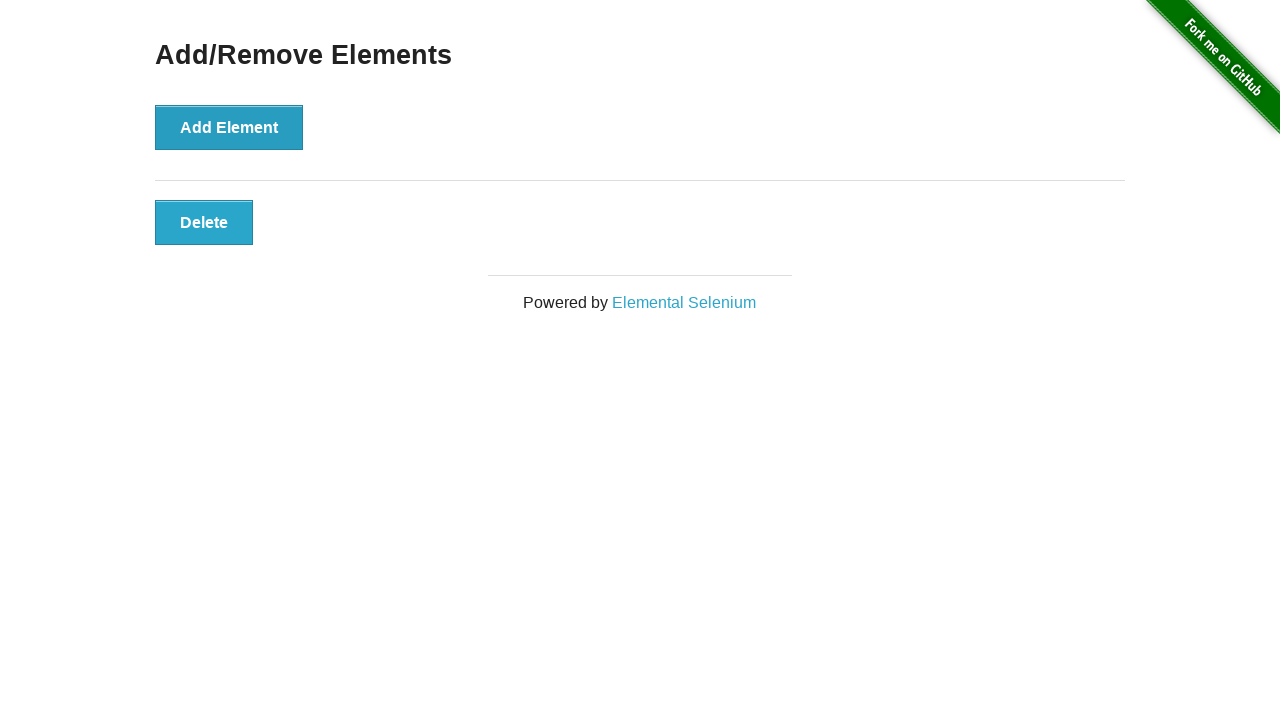

Verified new element with class 'added-manually' is displayed
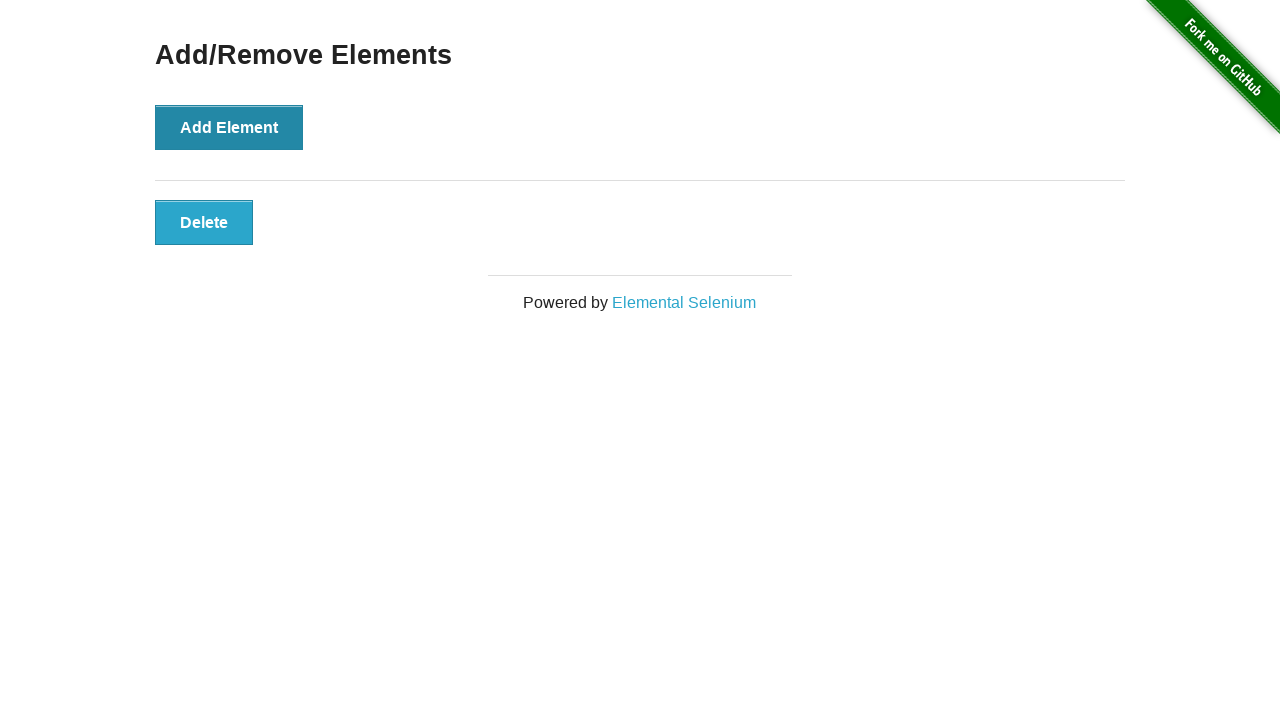

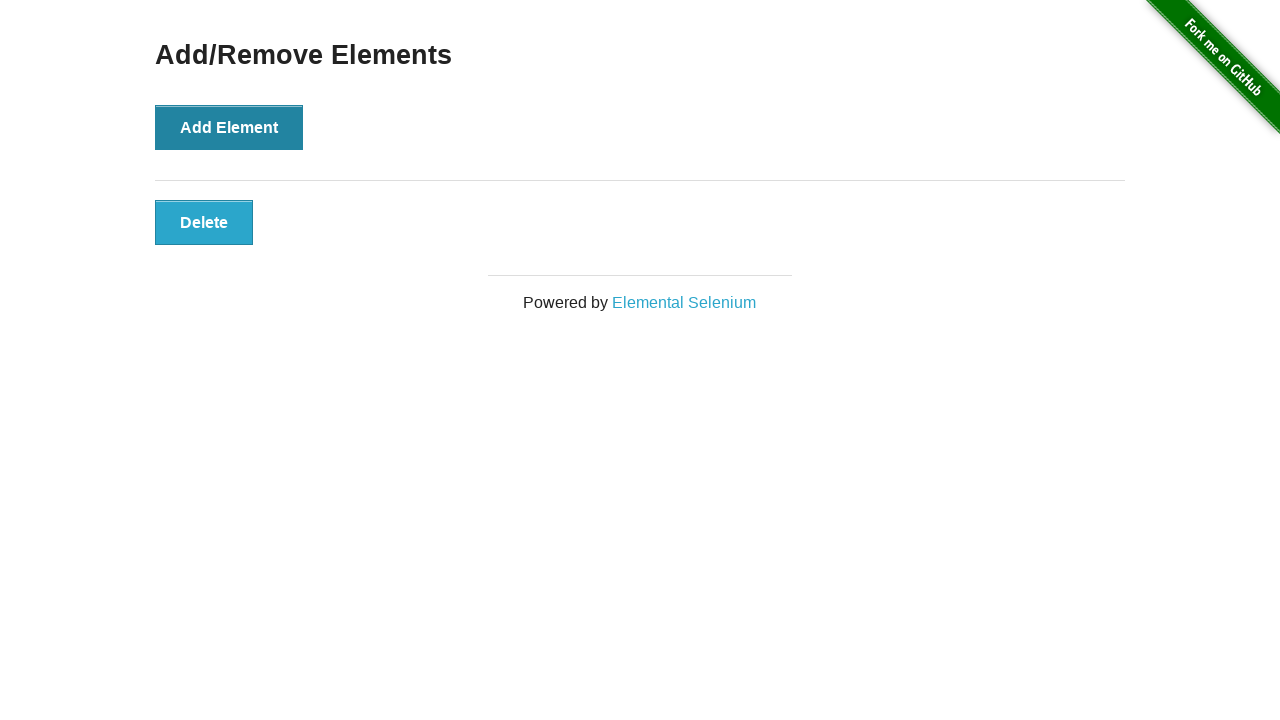